Tests keyboard input by clicking the target input and pressing the Backspace key

Starting URL: https://the-internet.herokuapp.com/key_presses

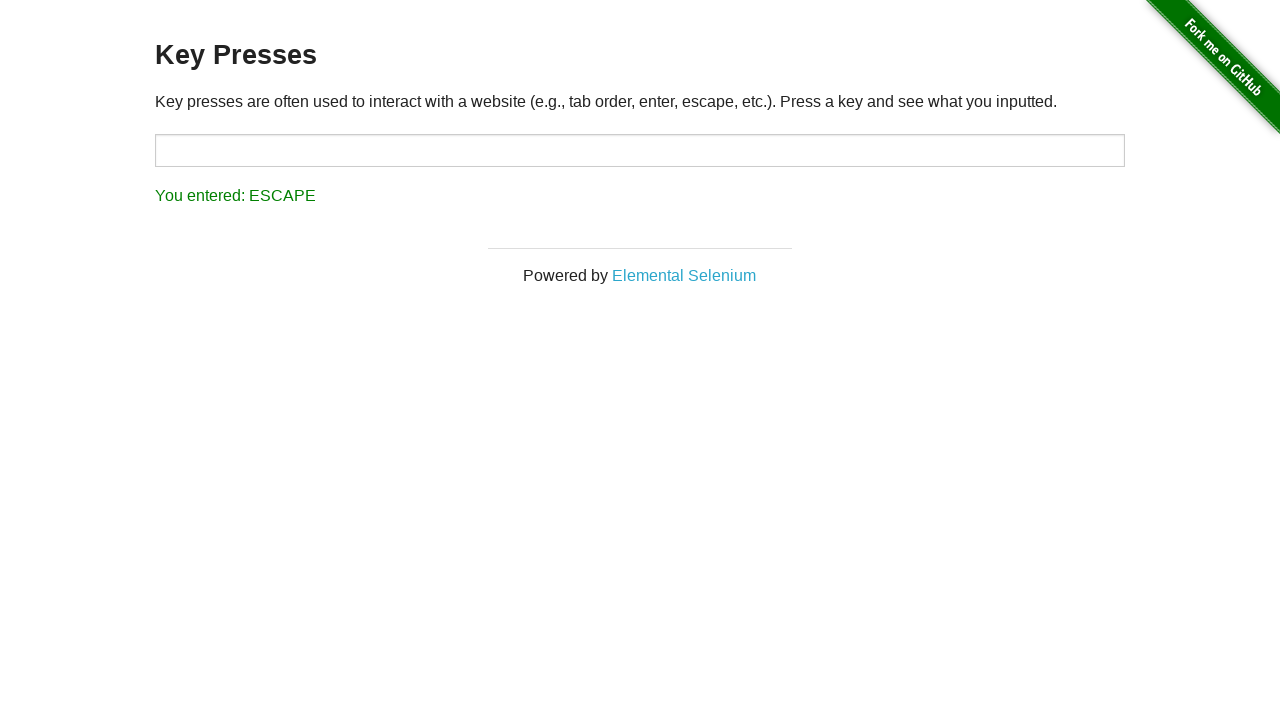

Clicked on the target input field at (640, 150) on #target
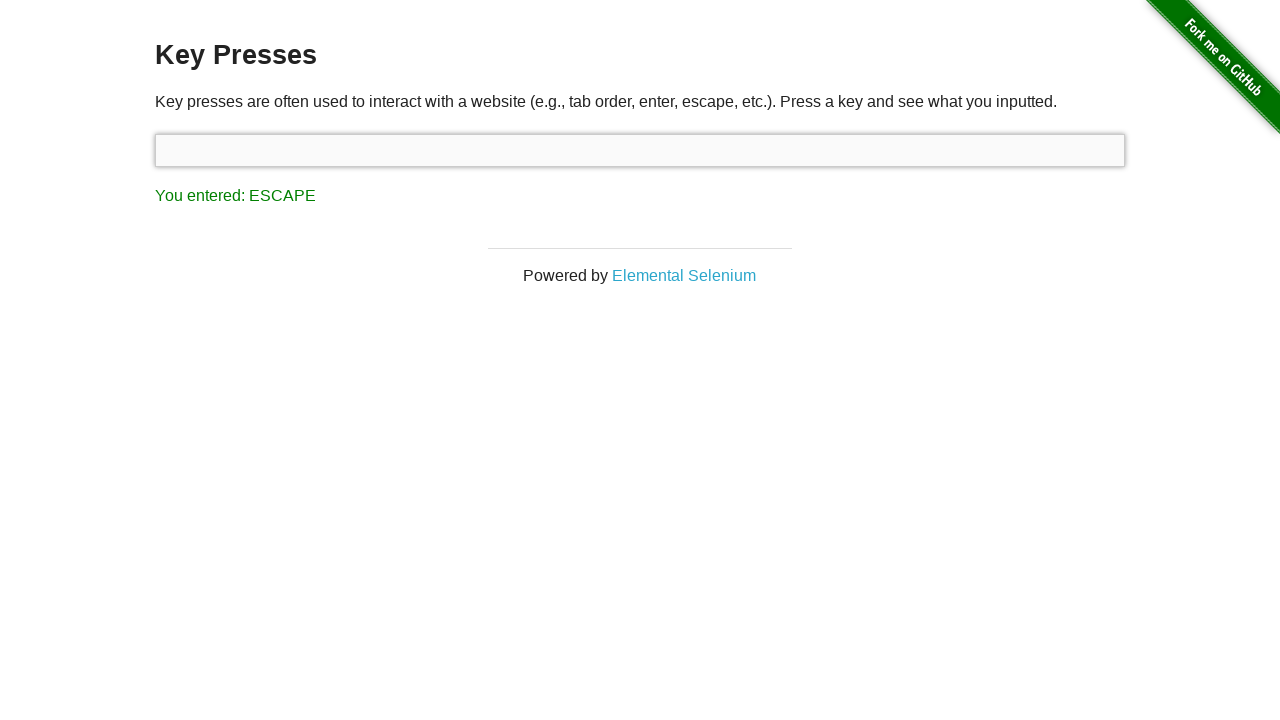

Pressed Backspace key on target input on #target
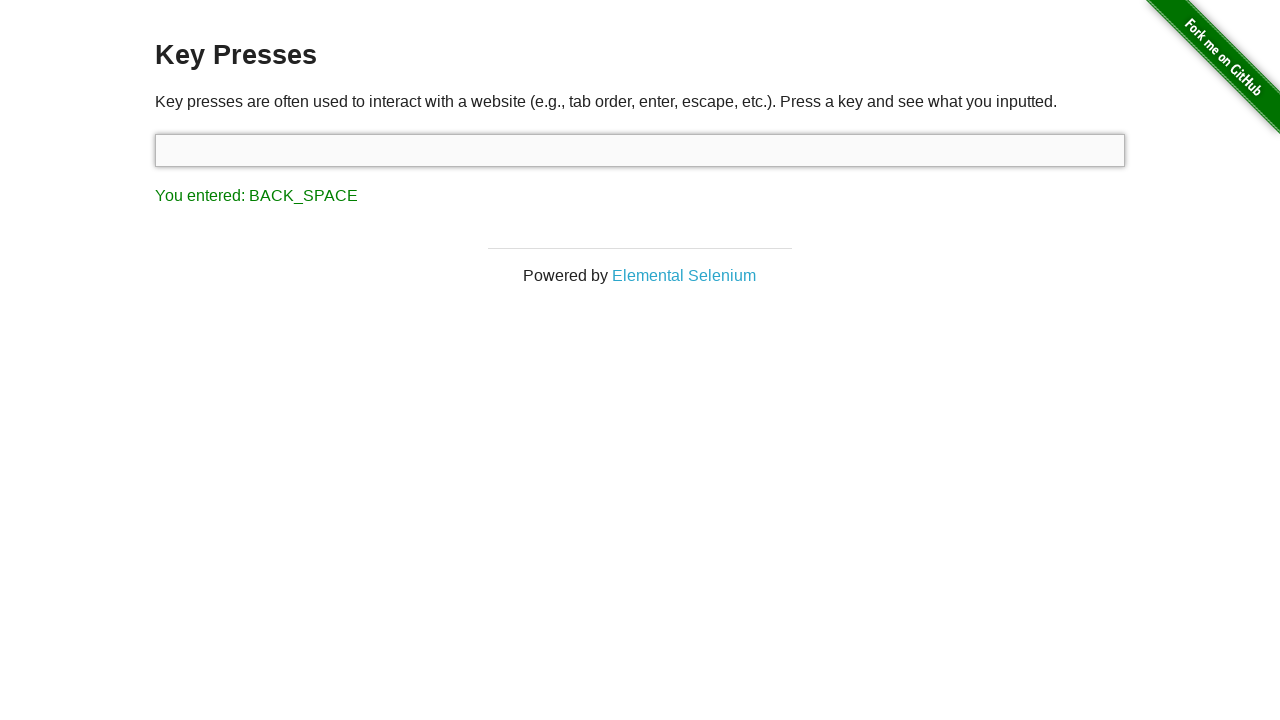

Result element appeared after Backspace key press
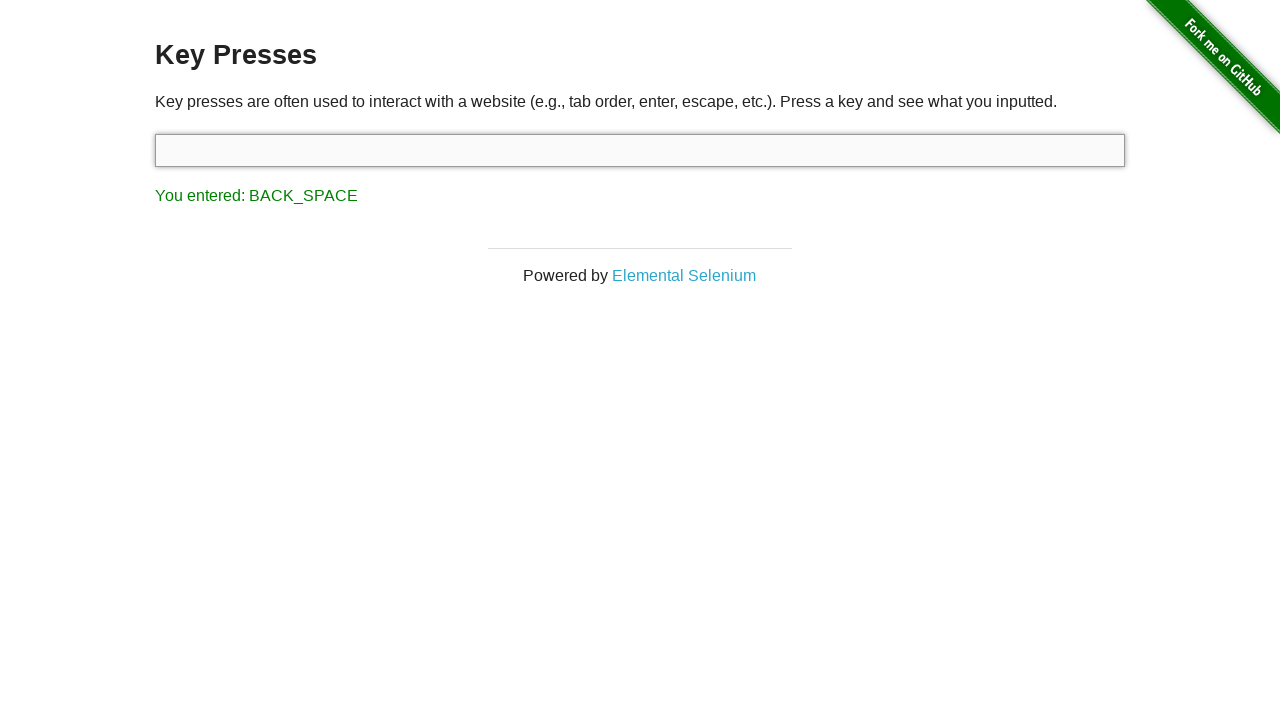

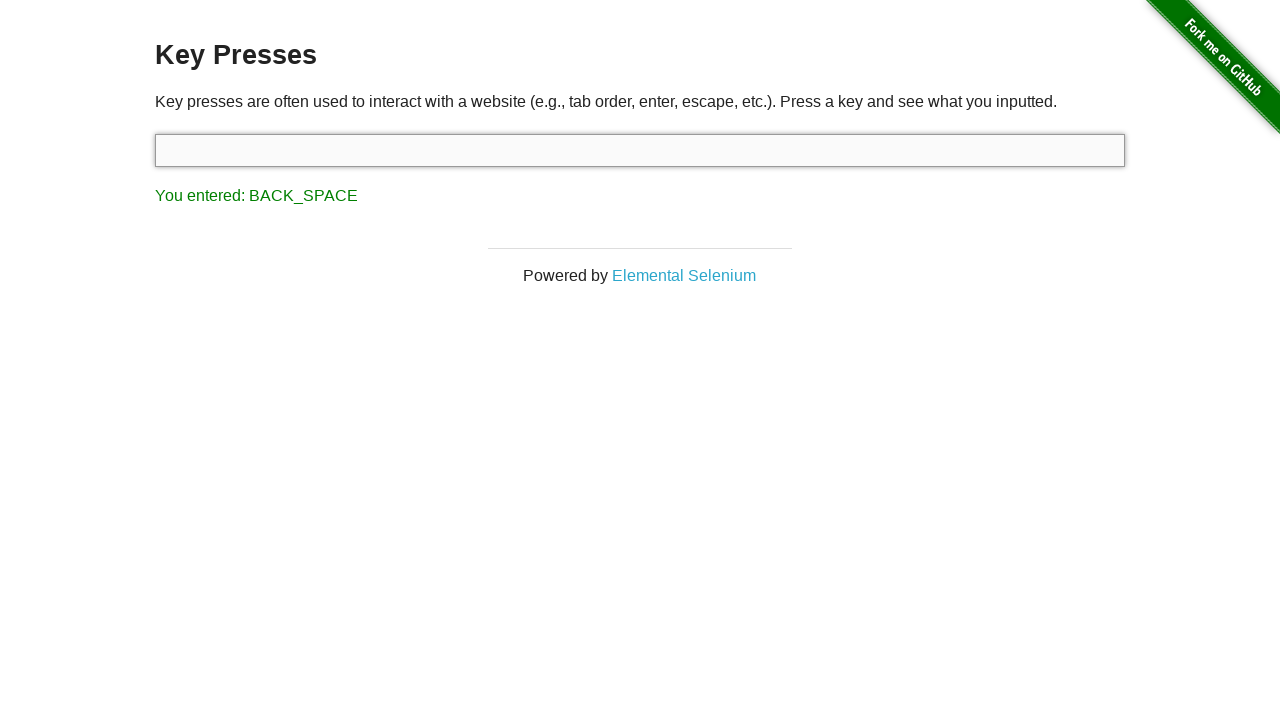